Verifies that the logo is displayed on the OrangeHRM login page

Starting URL: https://opensource-demo.orangehrmlive.com/

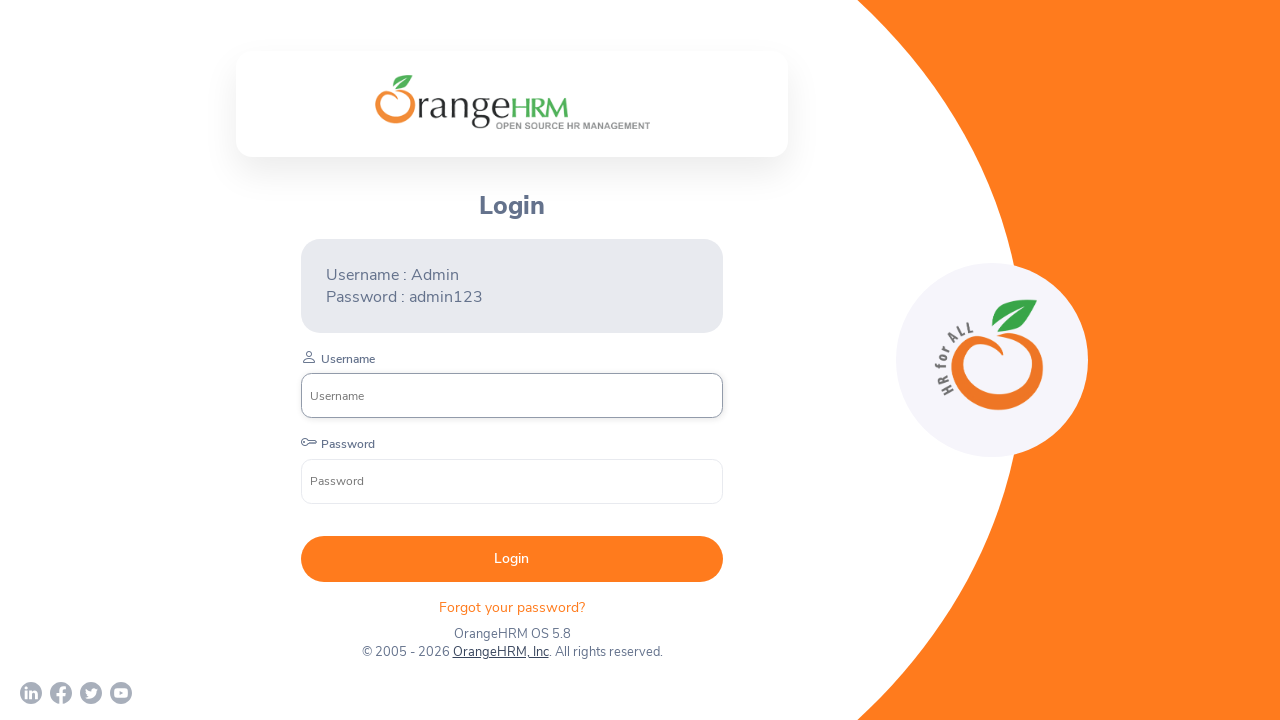

Logo element located on OrangeHRM login page
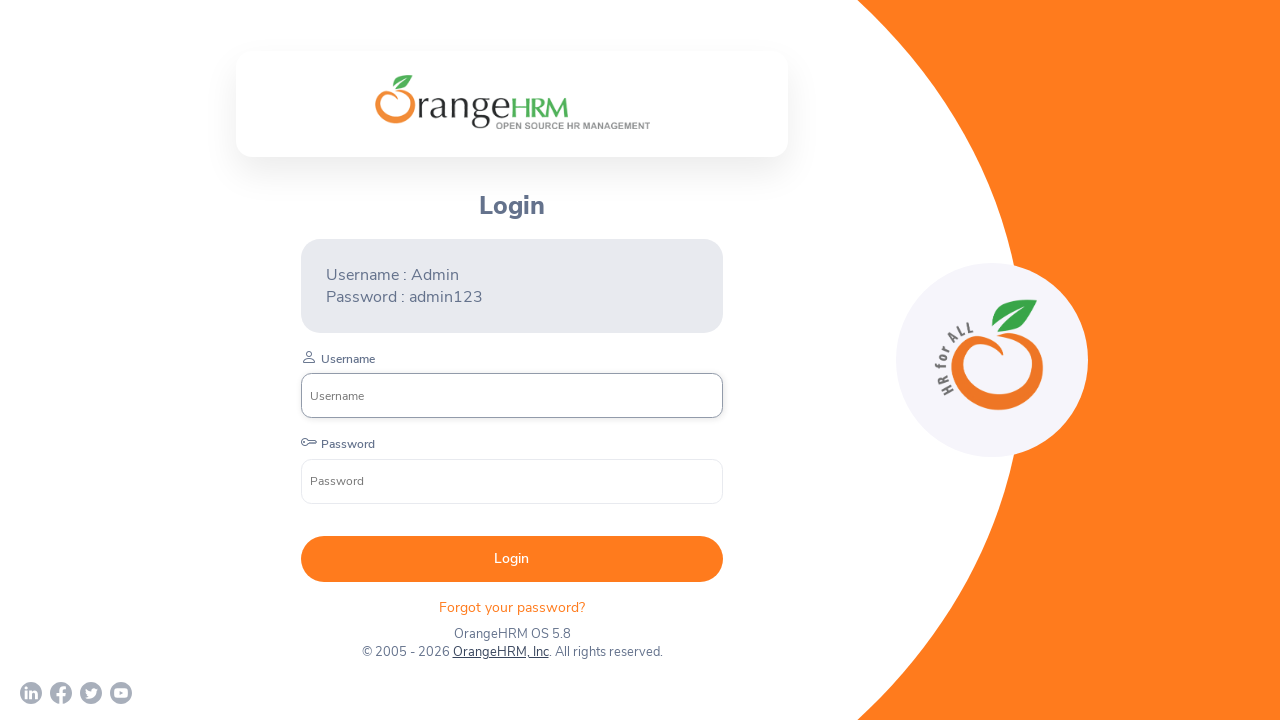

Logo visibility verified - assertion passed
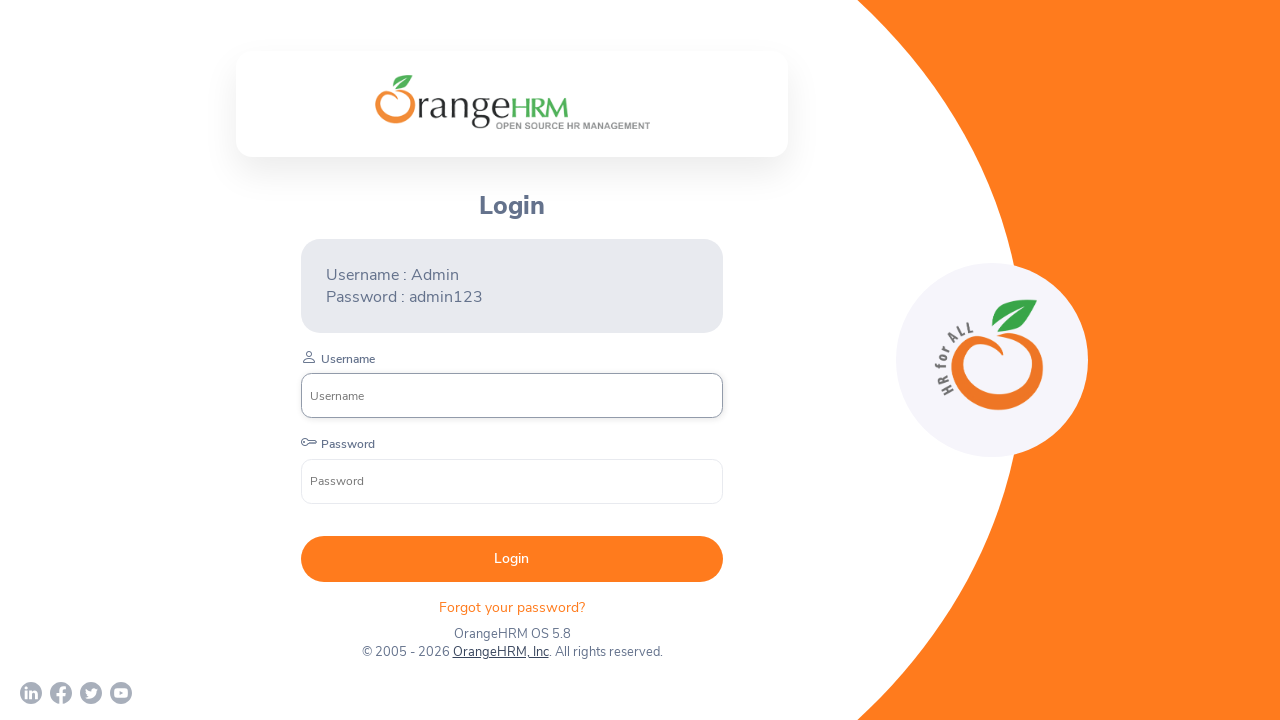

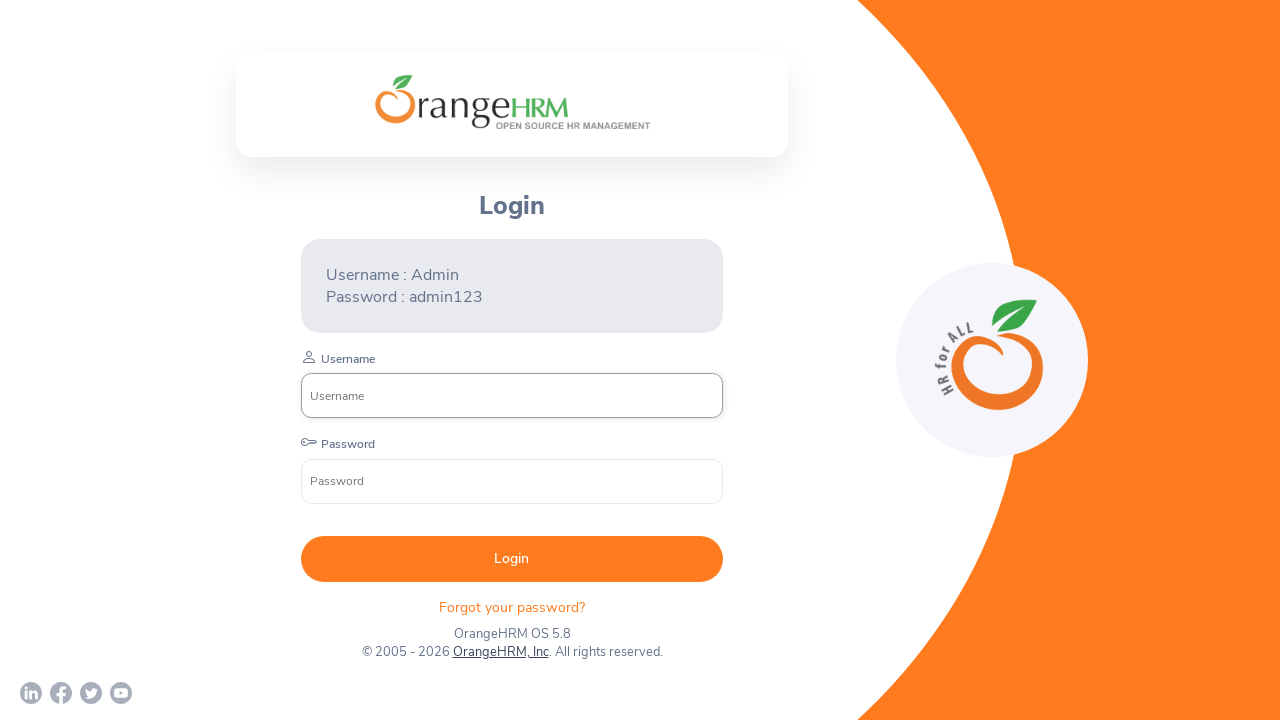